Tests right-click context menu functionality by performing a context click on a designated area, verifying the alert text, accepting the alert, then clicking a link and verifying the resulting page content.

Starting URL: https://the-internet.herokuapp.com/context_menu

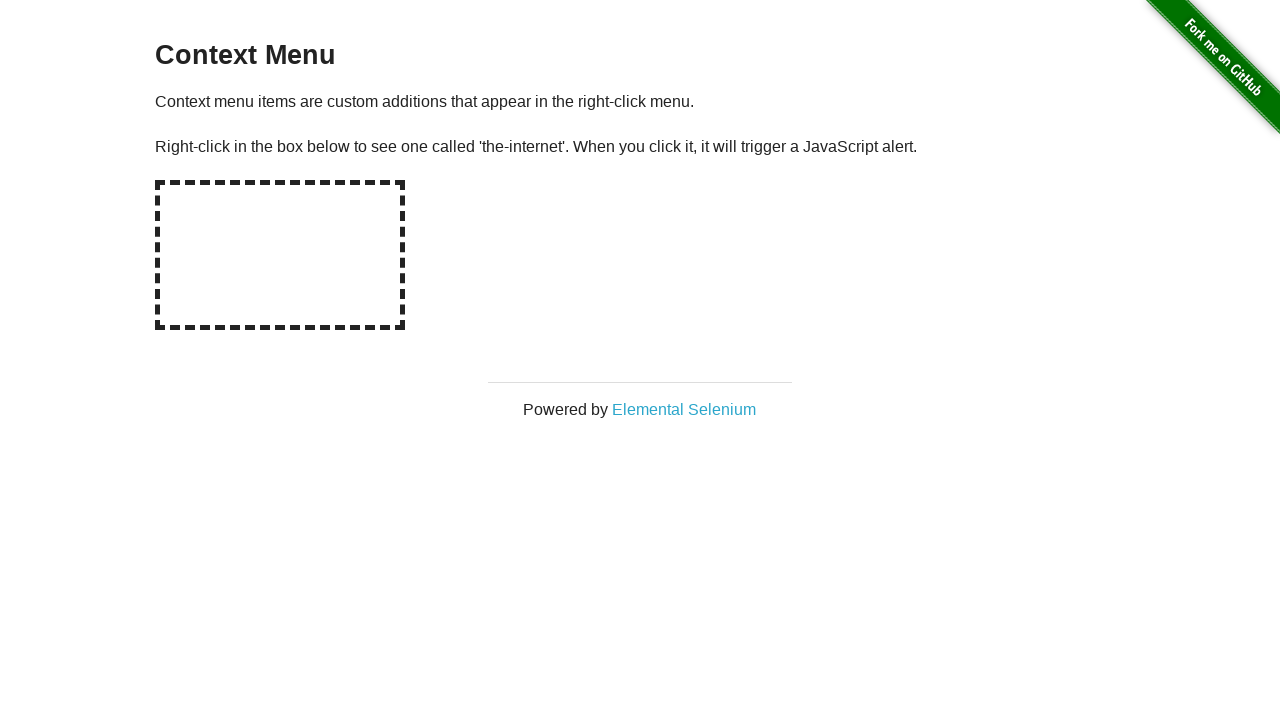

Right-clicked on the hot-spot area to open context menu at (280, 255) on #hot-spot
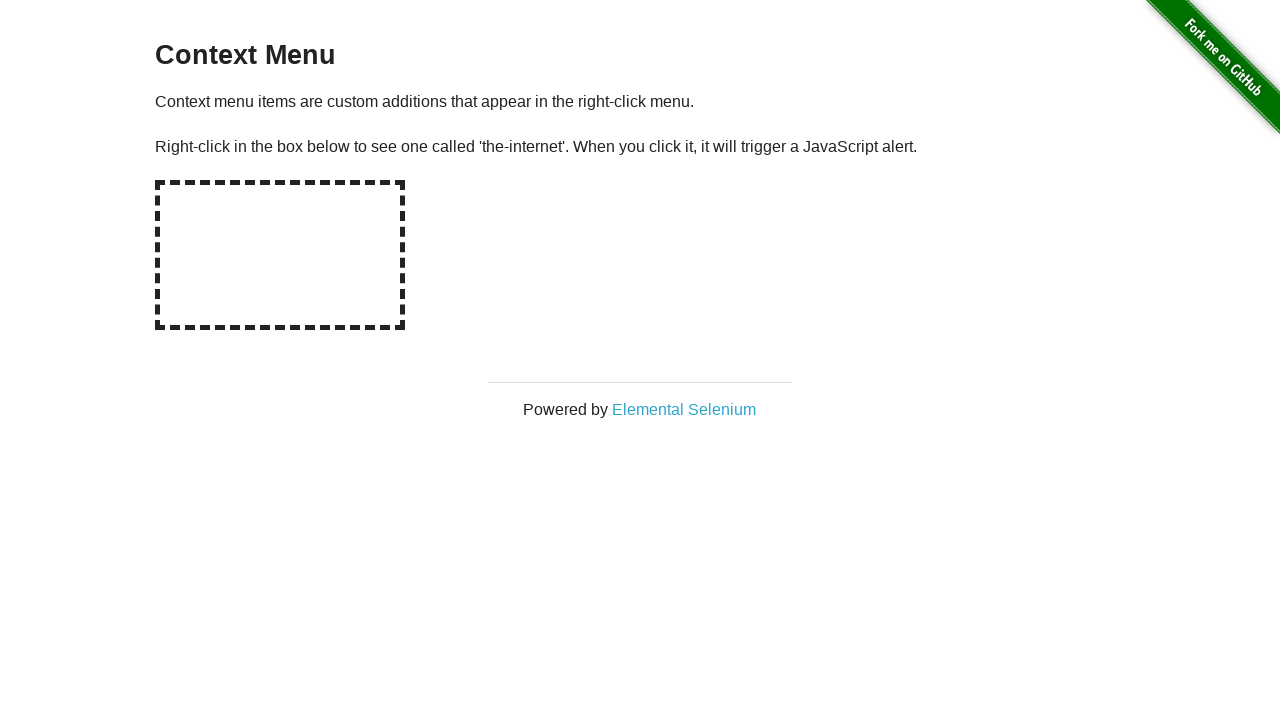

Set up dialog handler to capture and accept alert
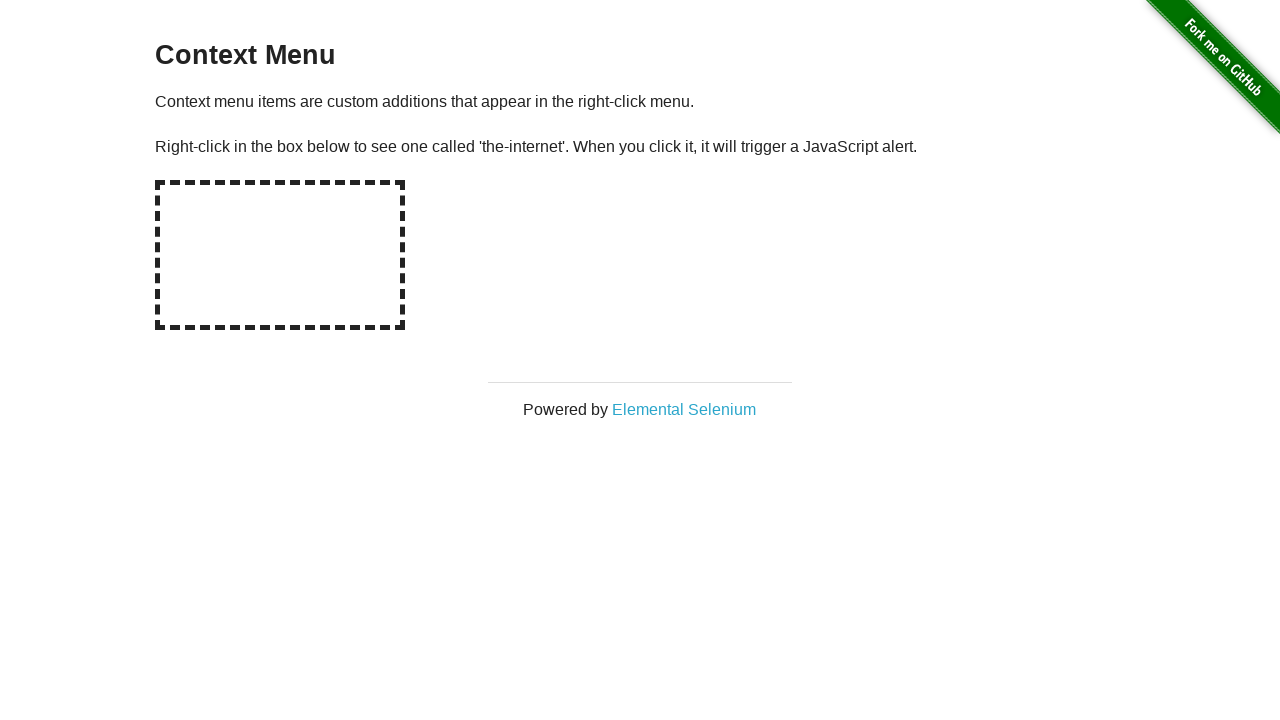

Right-clicked hot-spot again to trigger alert dialog at (280, 255) on #hot-spot
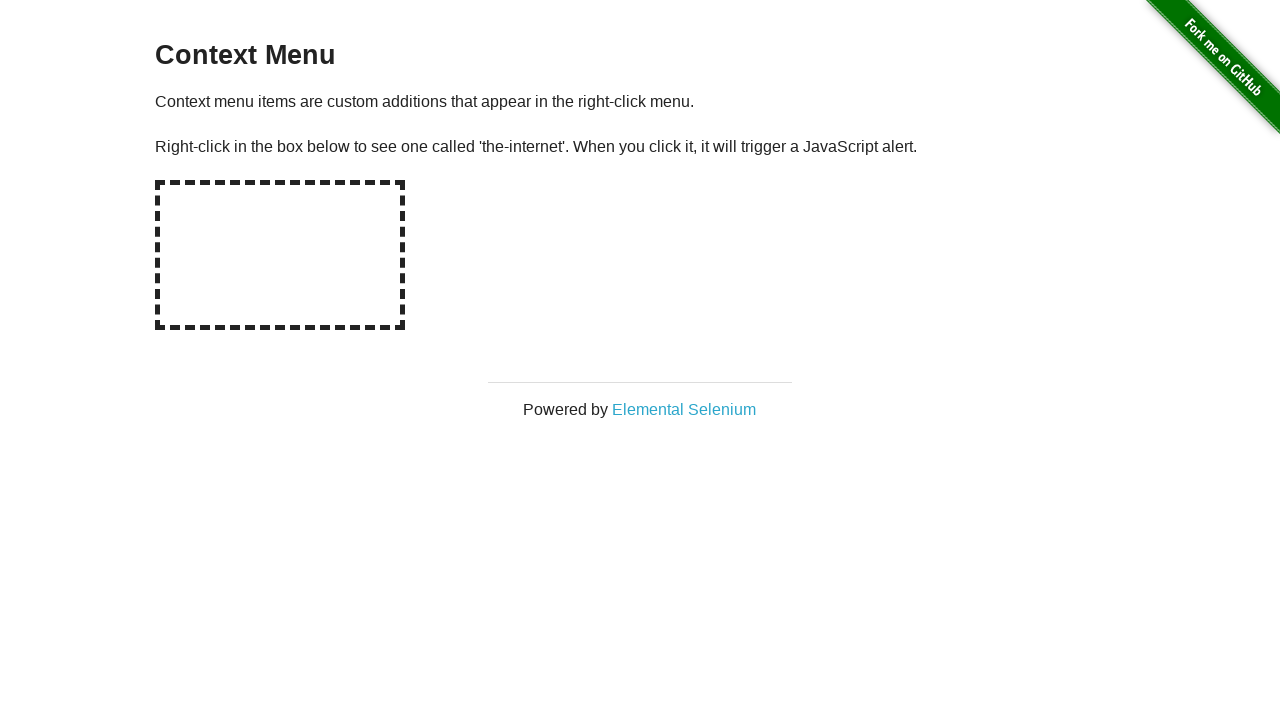

Waited for dialog to be processed
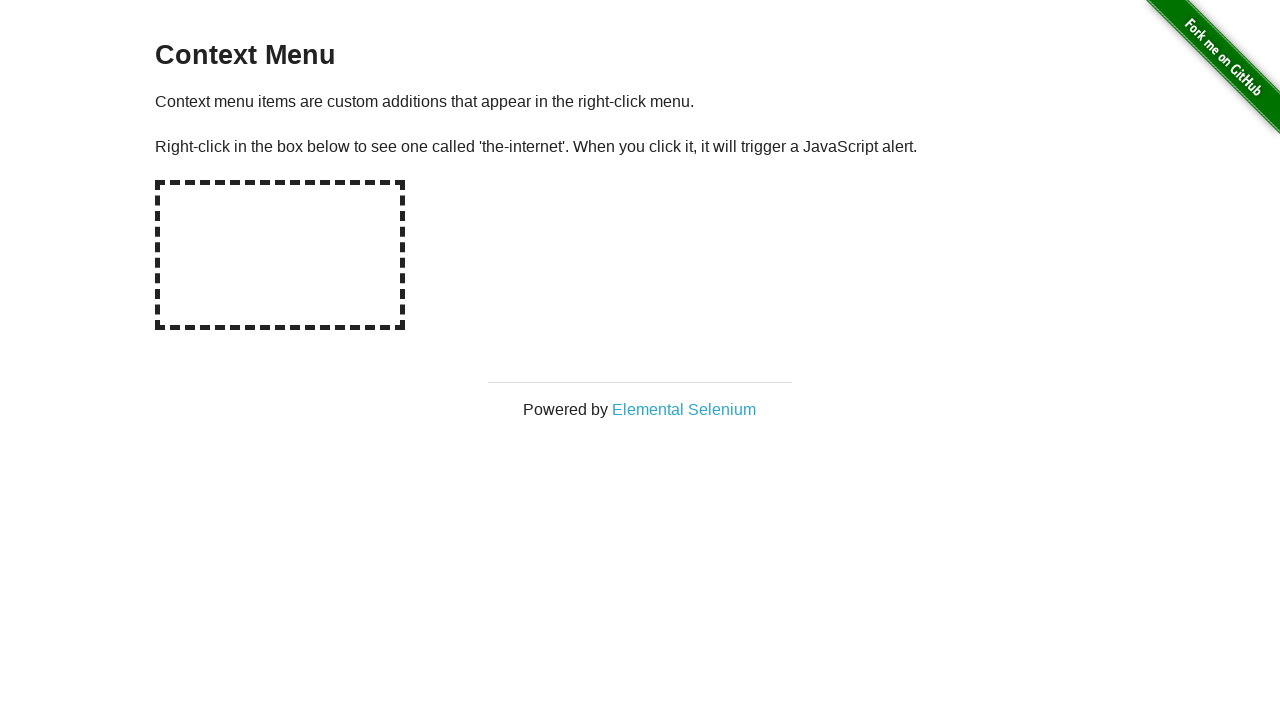

Clicked on 'Elemental Selenium' link to open in new tab at (684, 409) on xpath=//*[text()='Elemental Selenium']
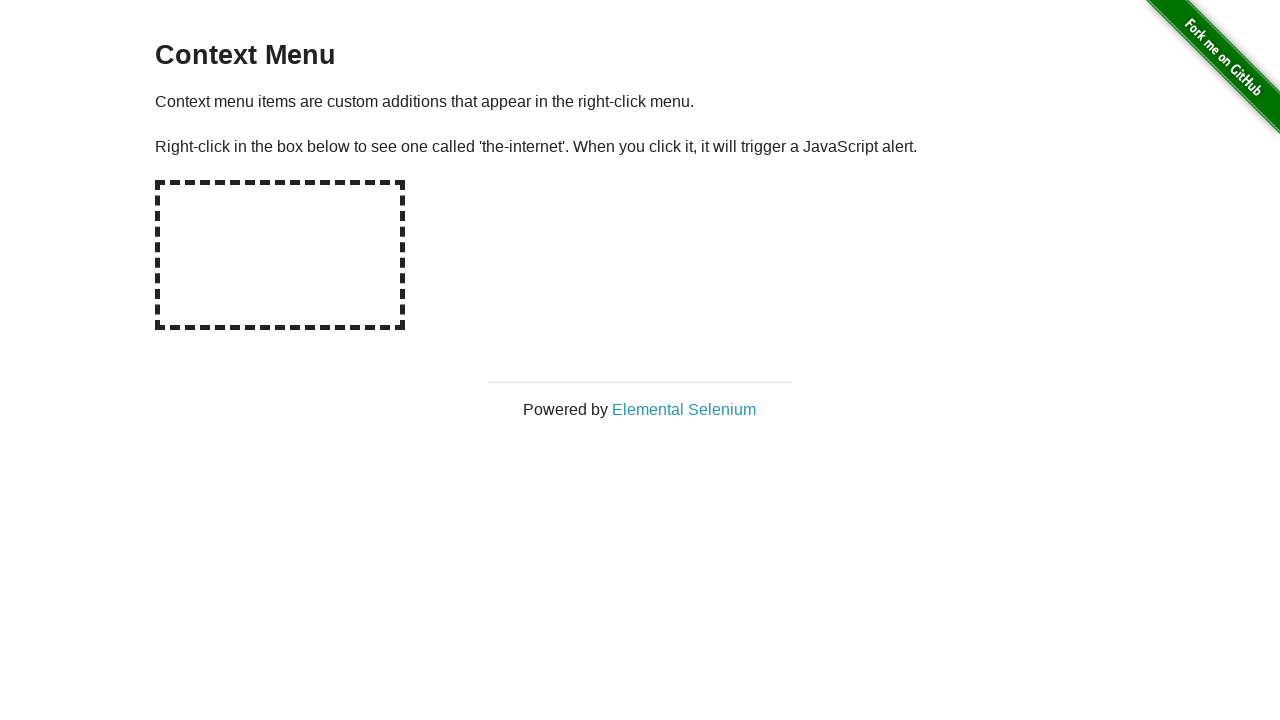

New page loaded and ready
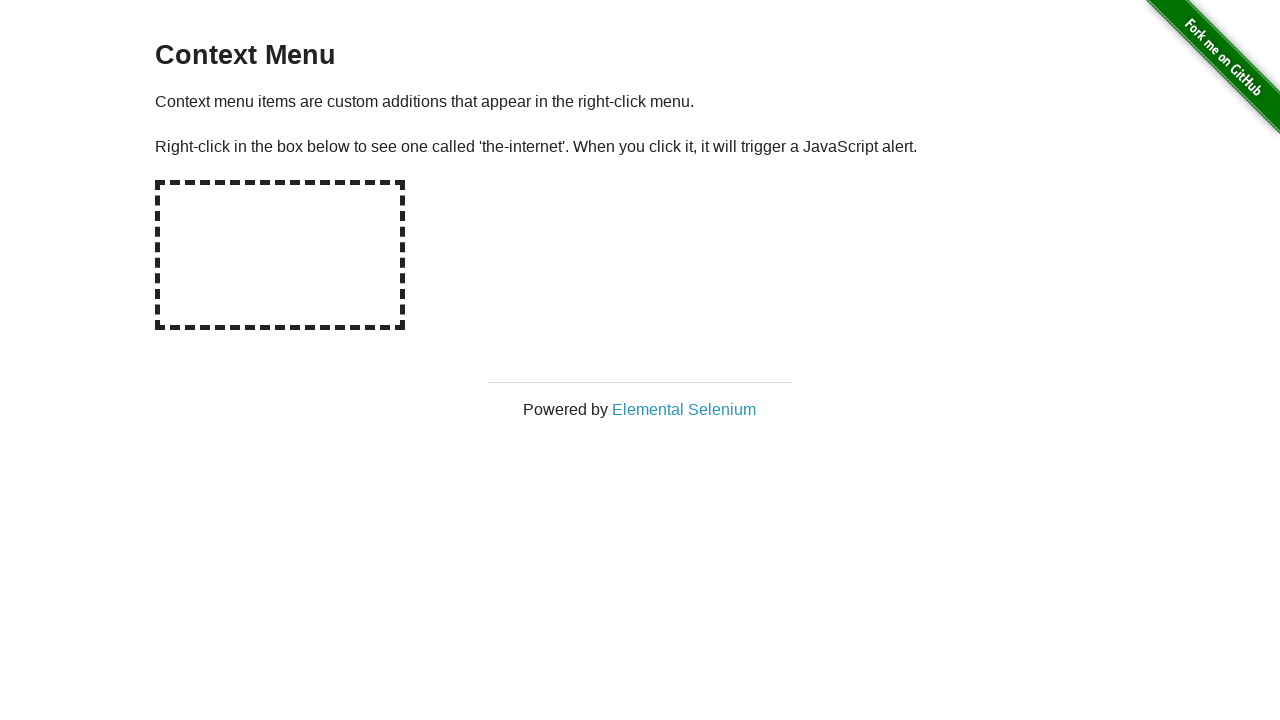

H1 element found on new page
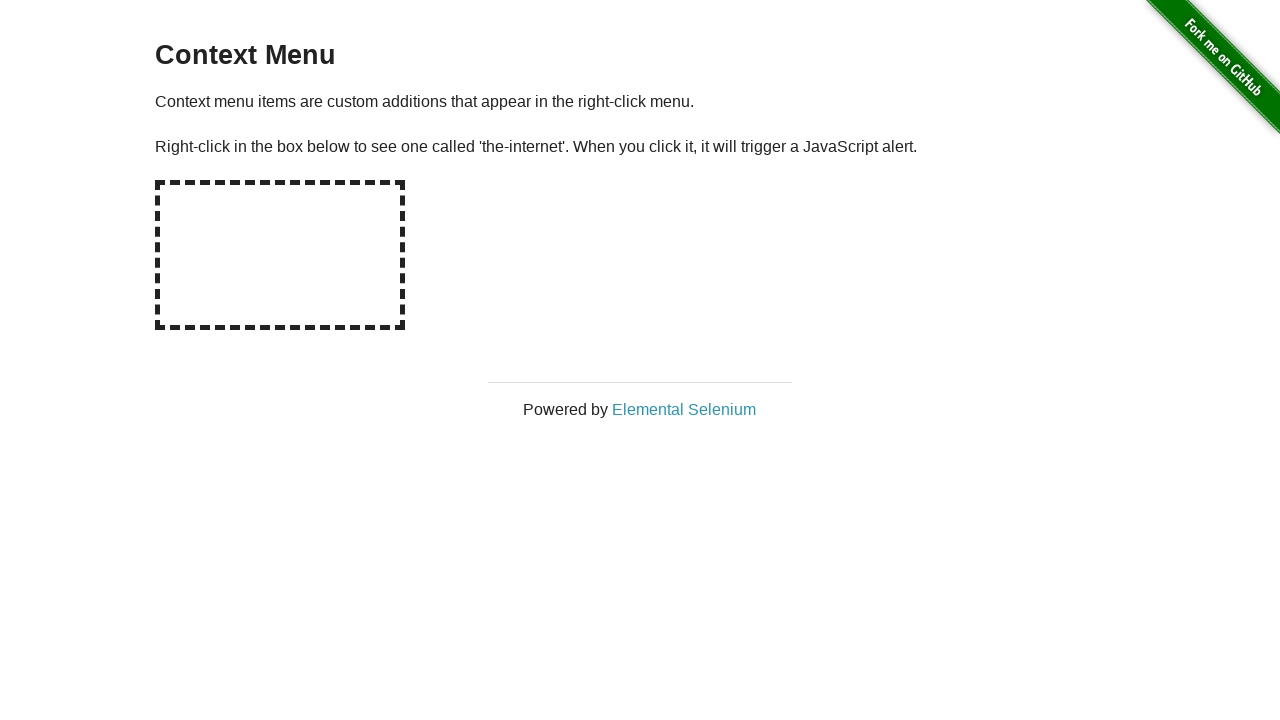

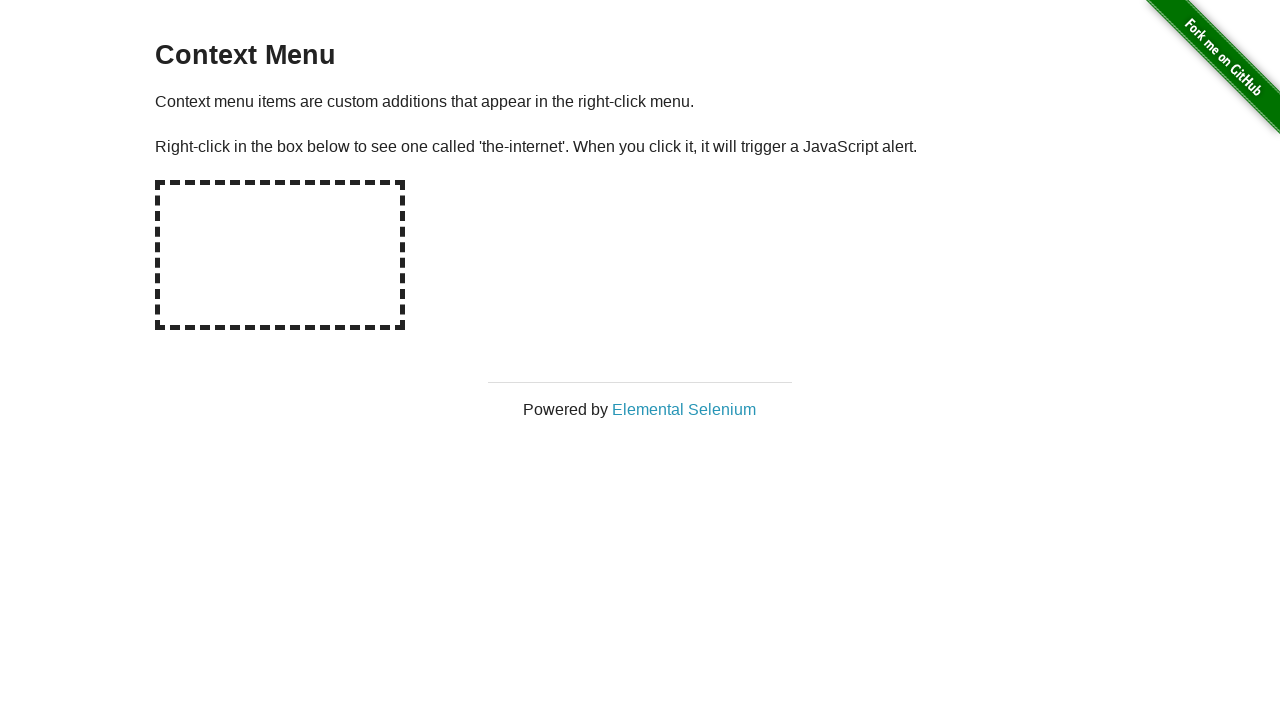